Tests Hacker News search functionality by searching for "selenium" and verifying the term appears in results

Starting URL: https://news.ycombinator.com

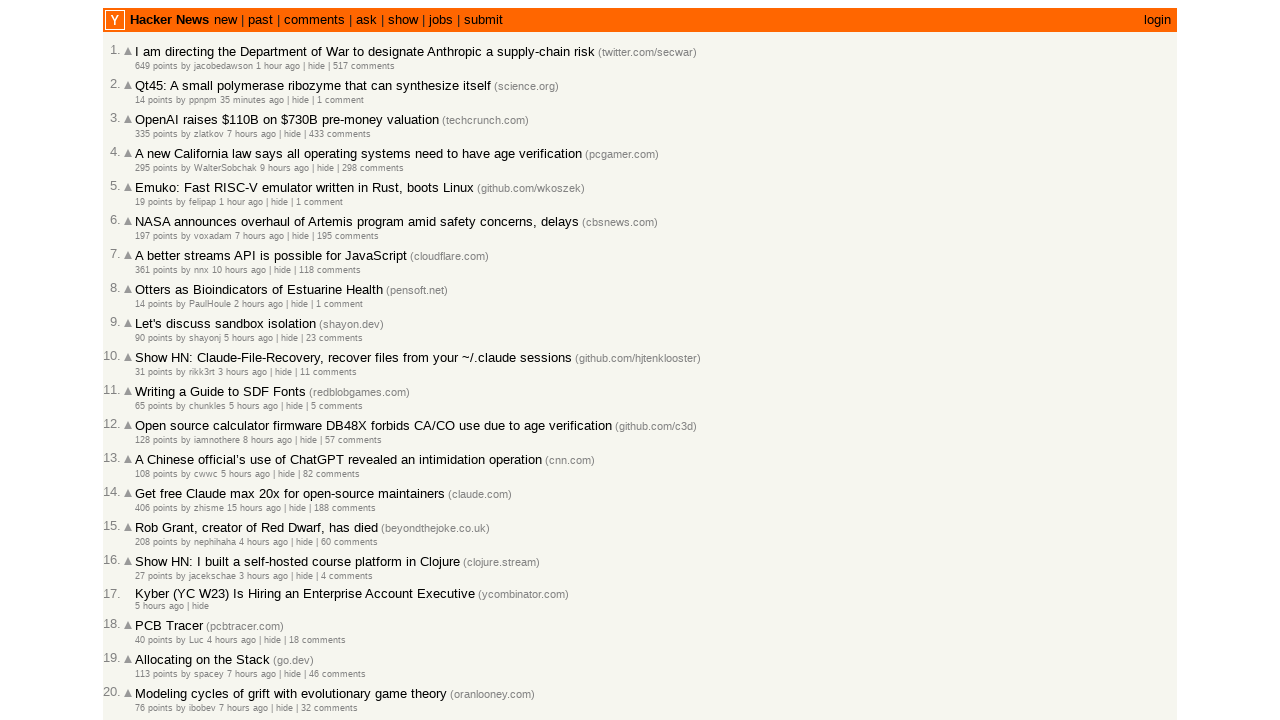

Filled search box with 'selenium' on input[name='q']
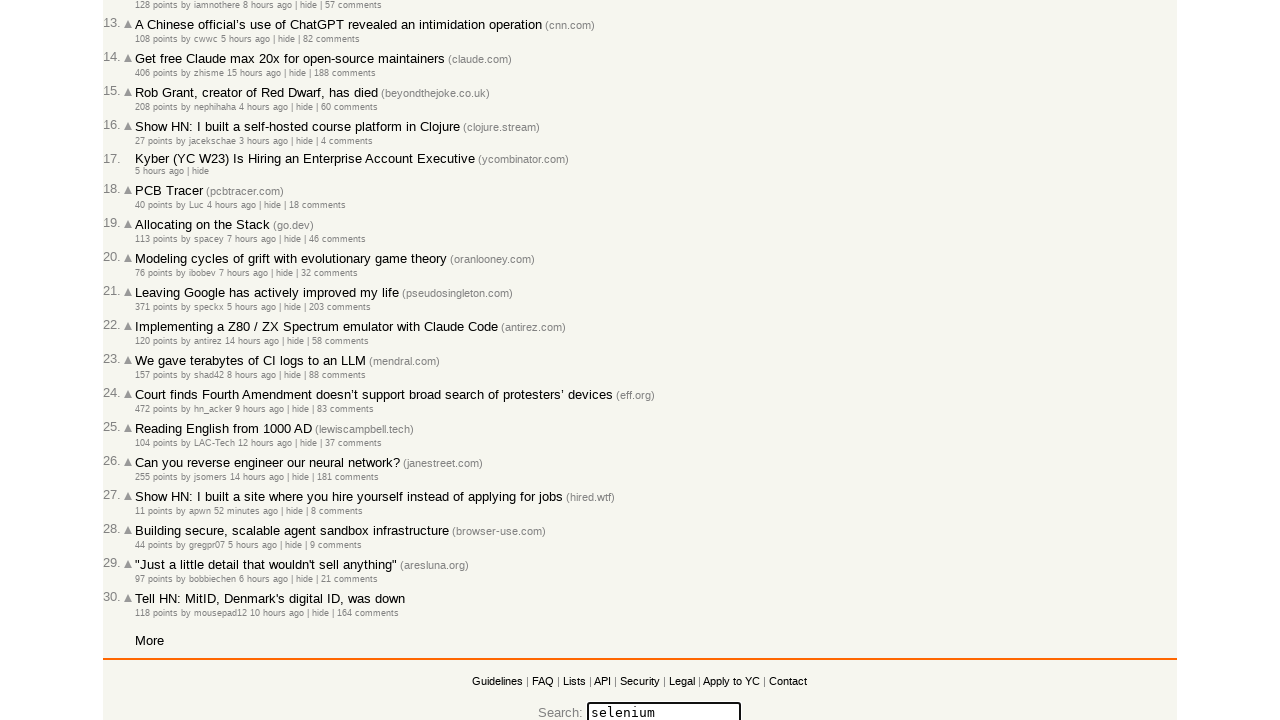

Pressed Enter to submit search for 'selenium' on input[name='q']
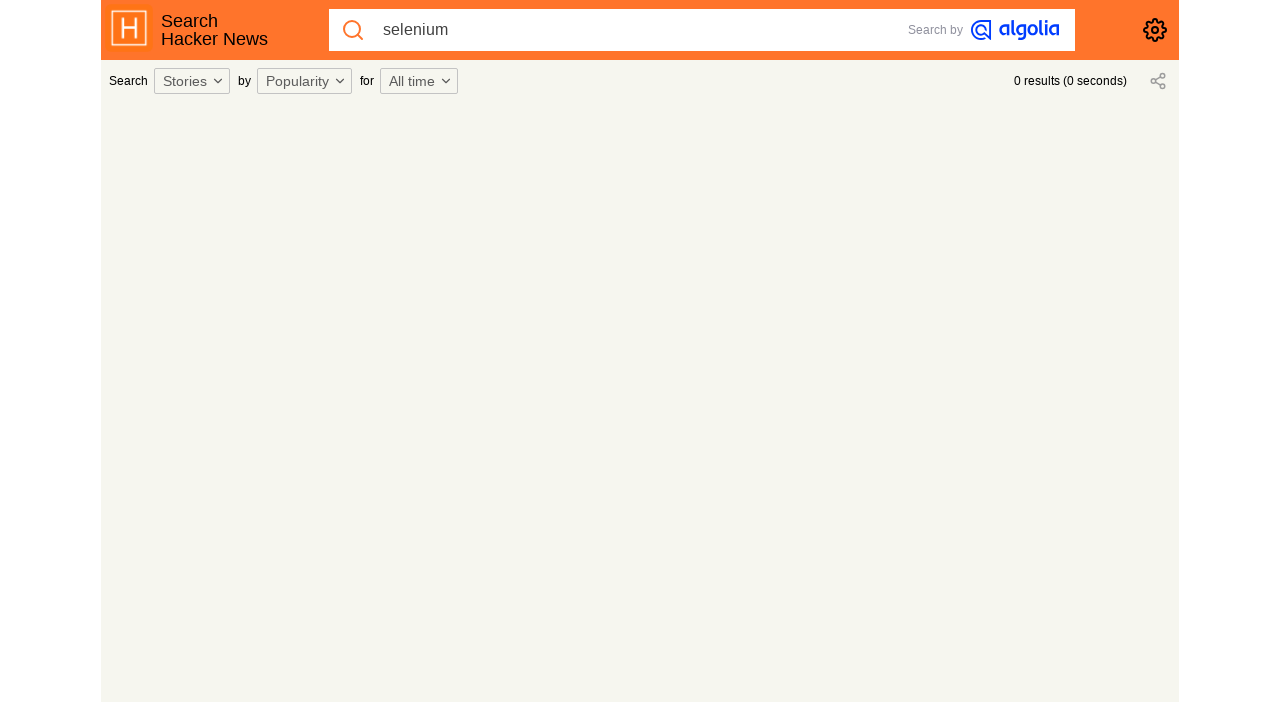

Search results loaded and network idle
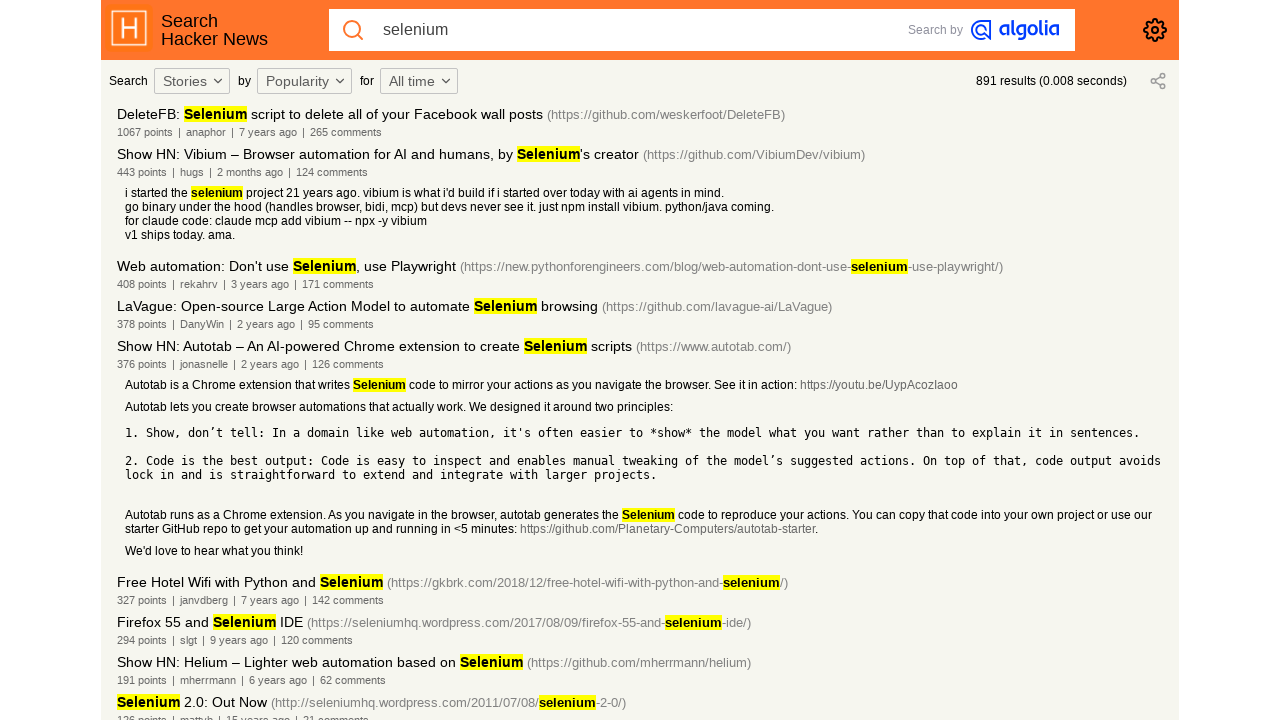

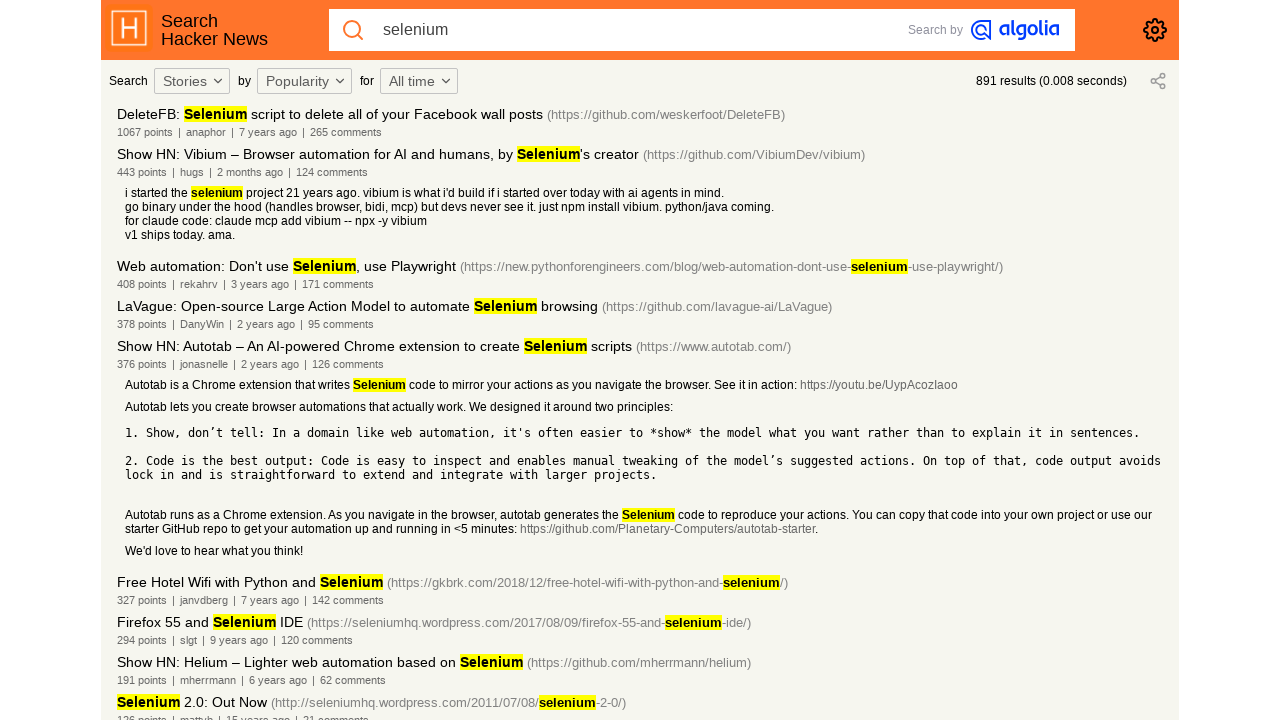